Tests the radio button functionality by clicking on Radio Button menu and selecting the Yes option

Starting URL: https://demoqa.com/elements

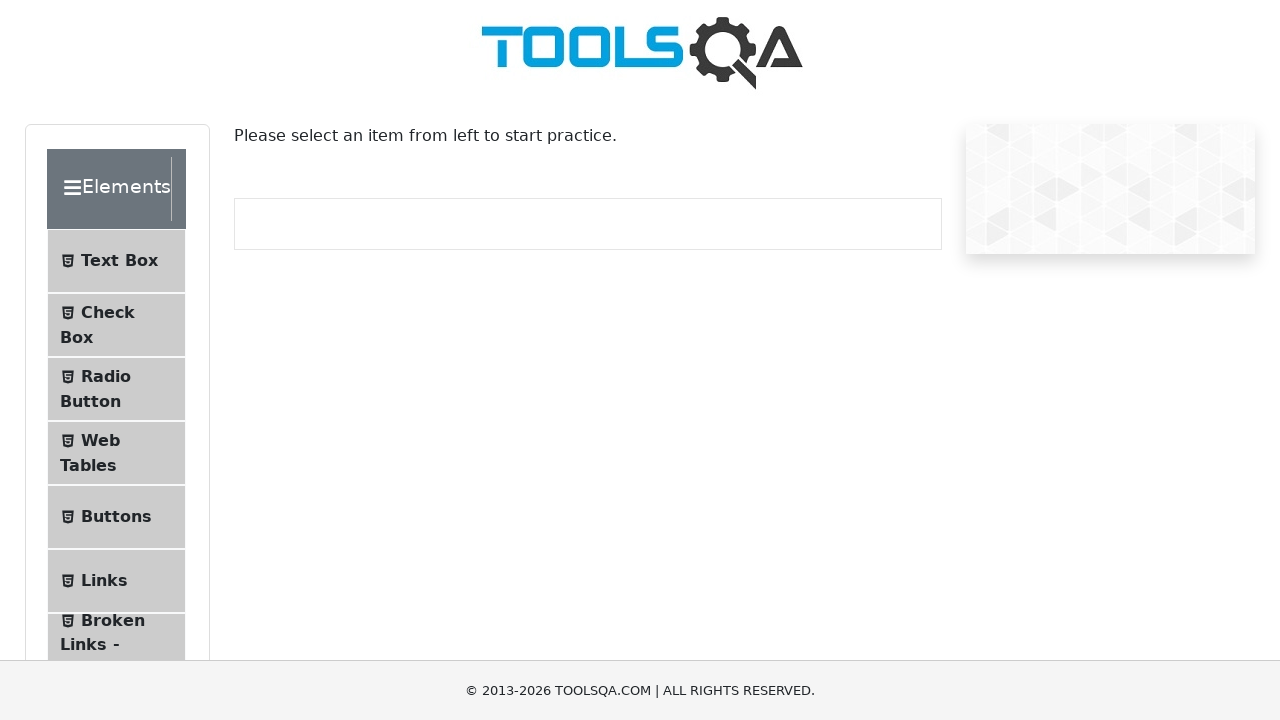

Clicked on Radio Button menu item at (106, 376) on xpath=//span[.='Radio Button']
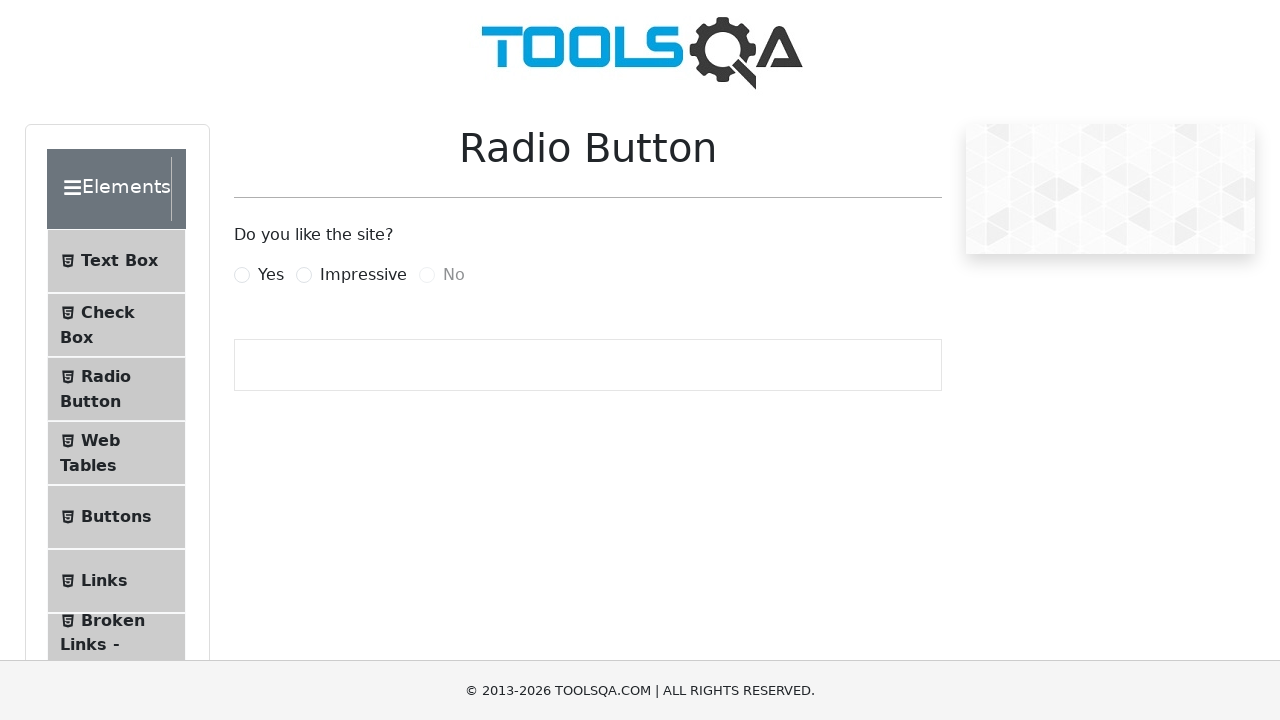

Selected Yes radio button option at (271, 275) on label[for='yesRadio']
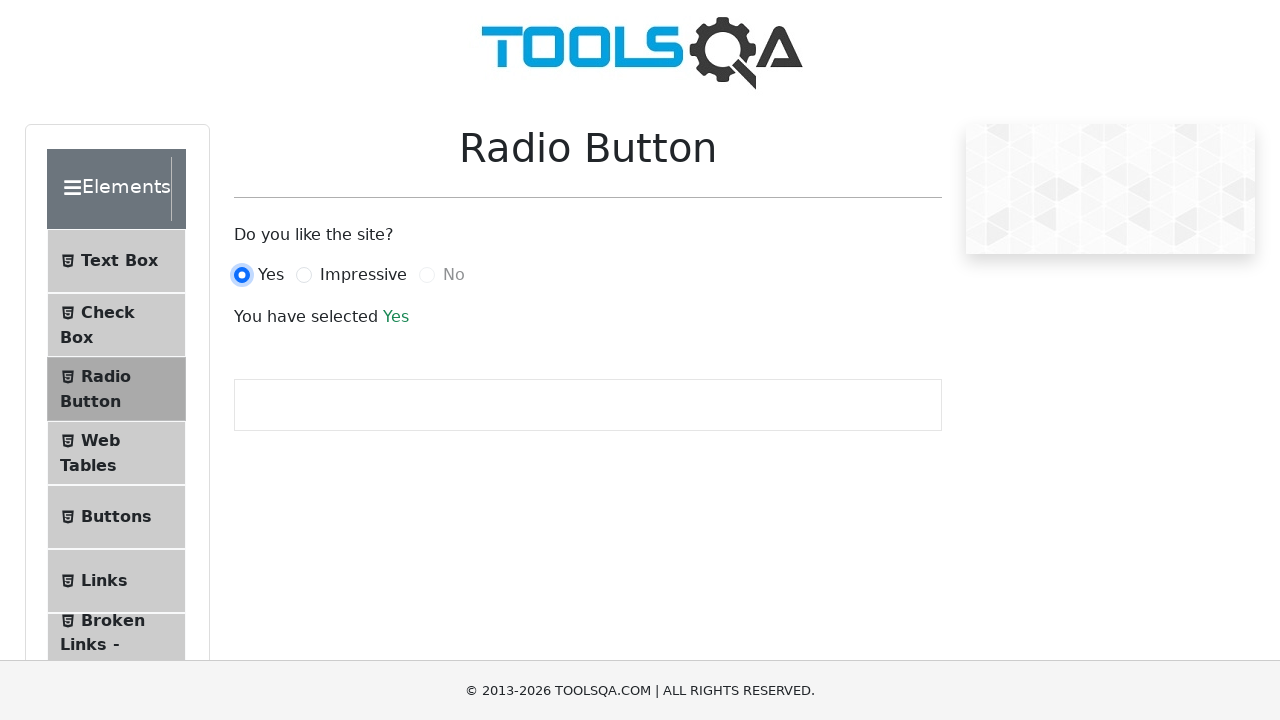

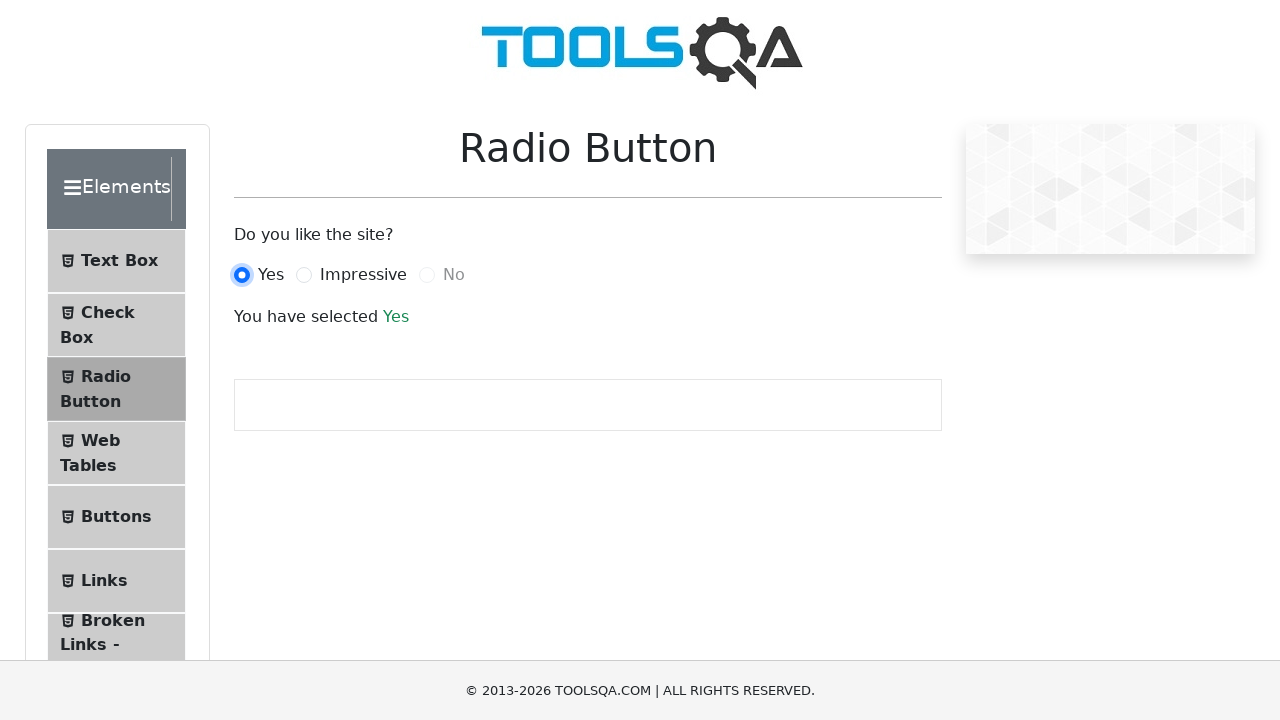